Tests page properties on a demo e-commerce site by verifying the page title, URL, and visibility of the navbar brand element using soft assertions.

Starting URL: https://demoblaze.com/index.html

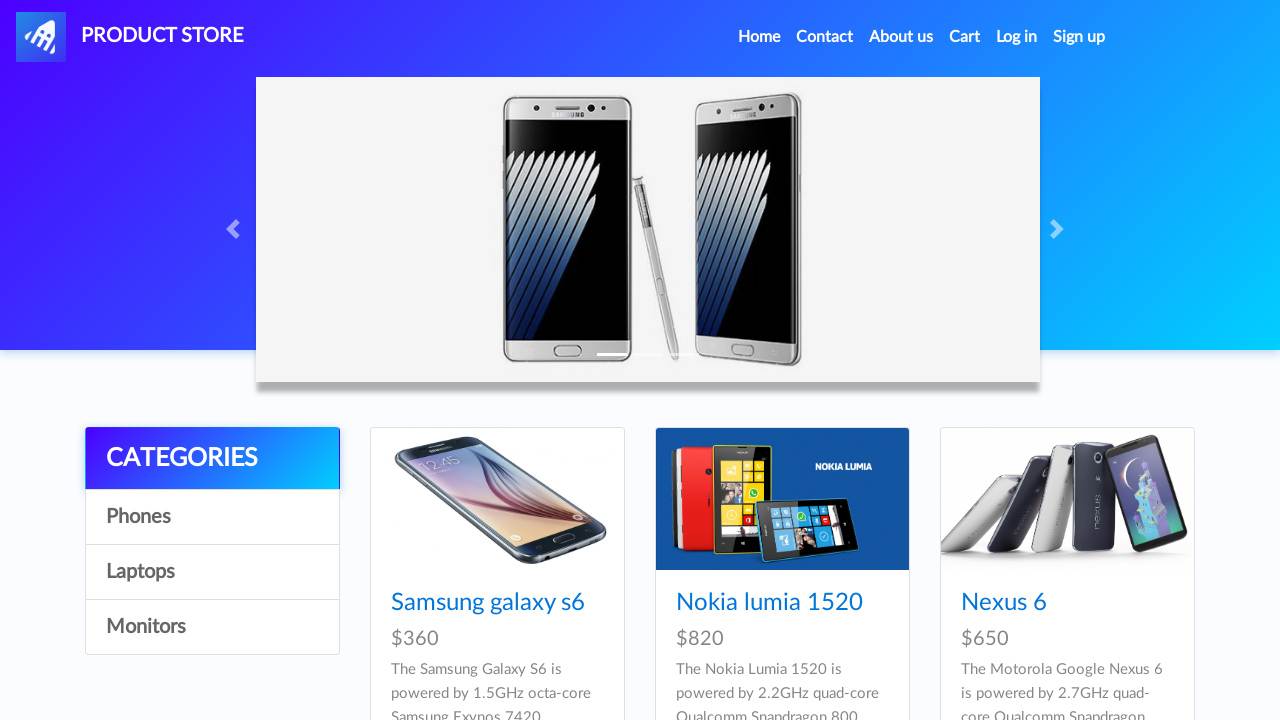

Verified page title contains 'STORE'
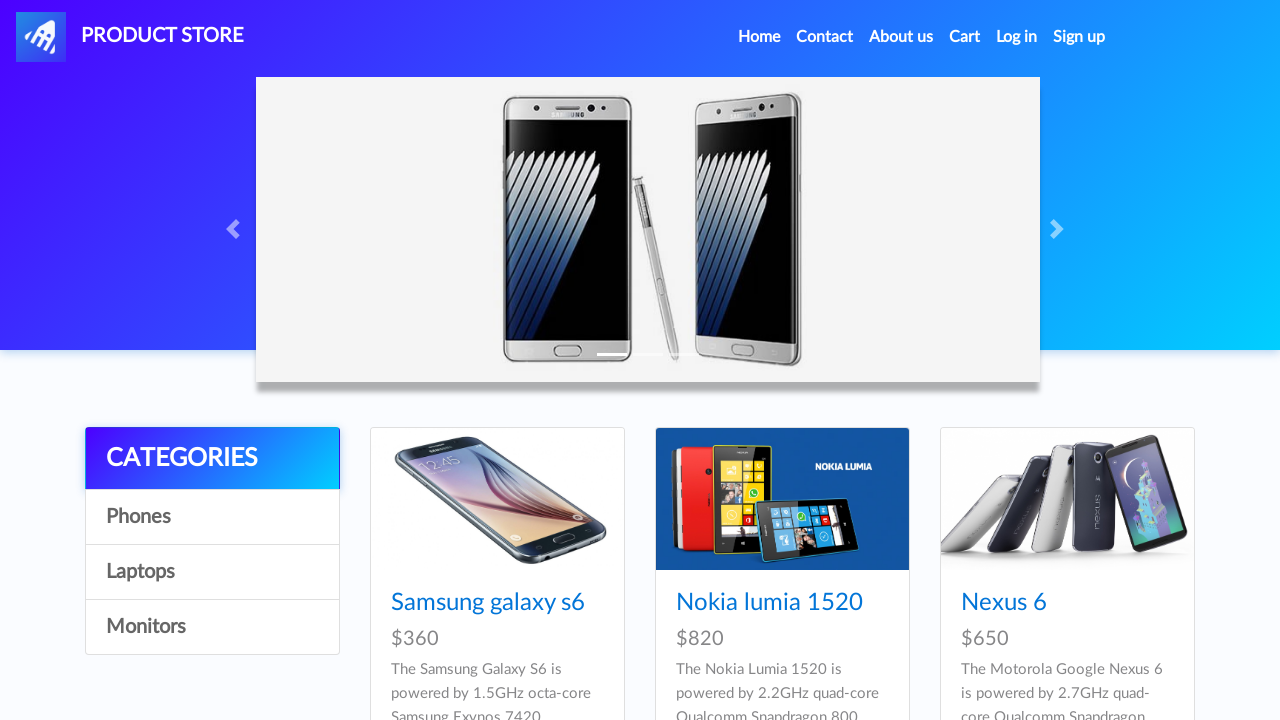

Verified current URL is https://demoblaze.com/index.html
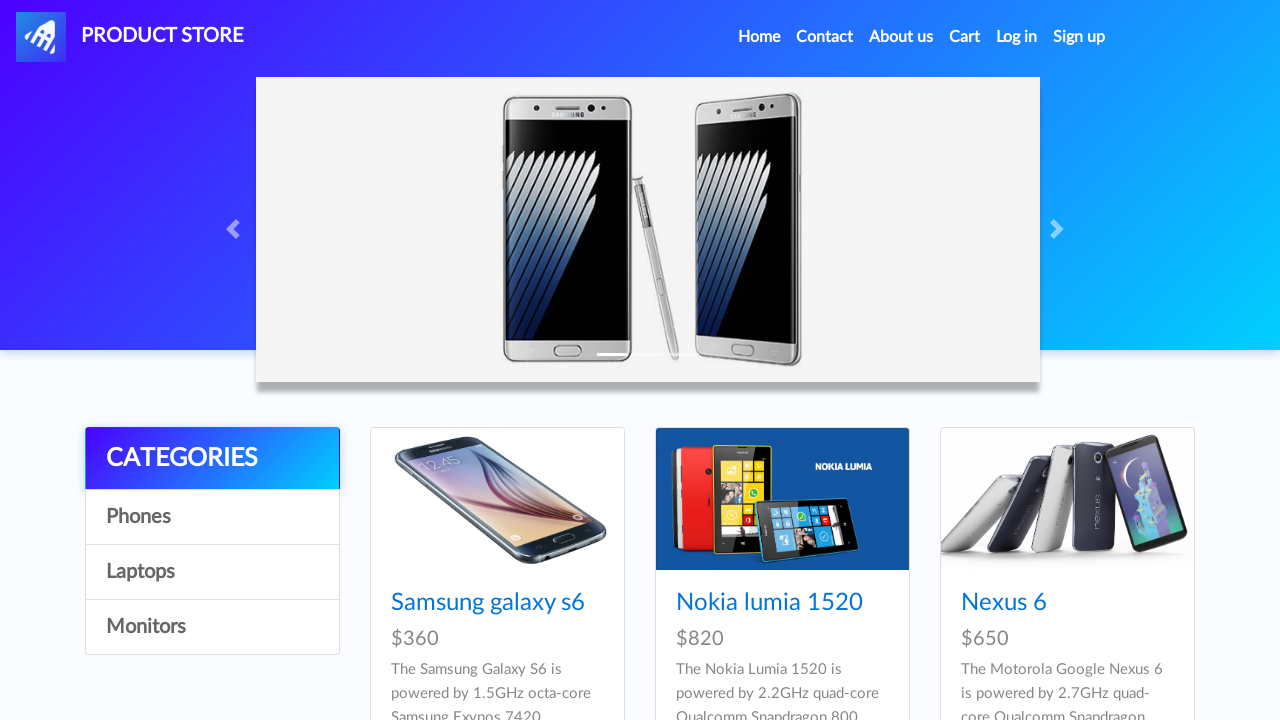

Waited for navbar brand element to load
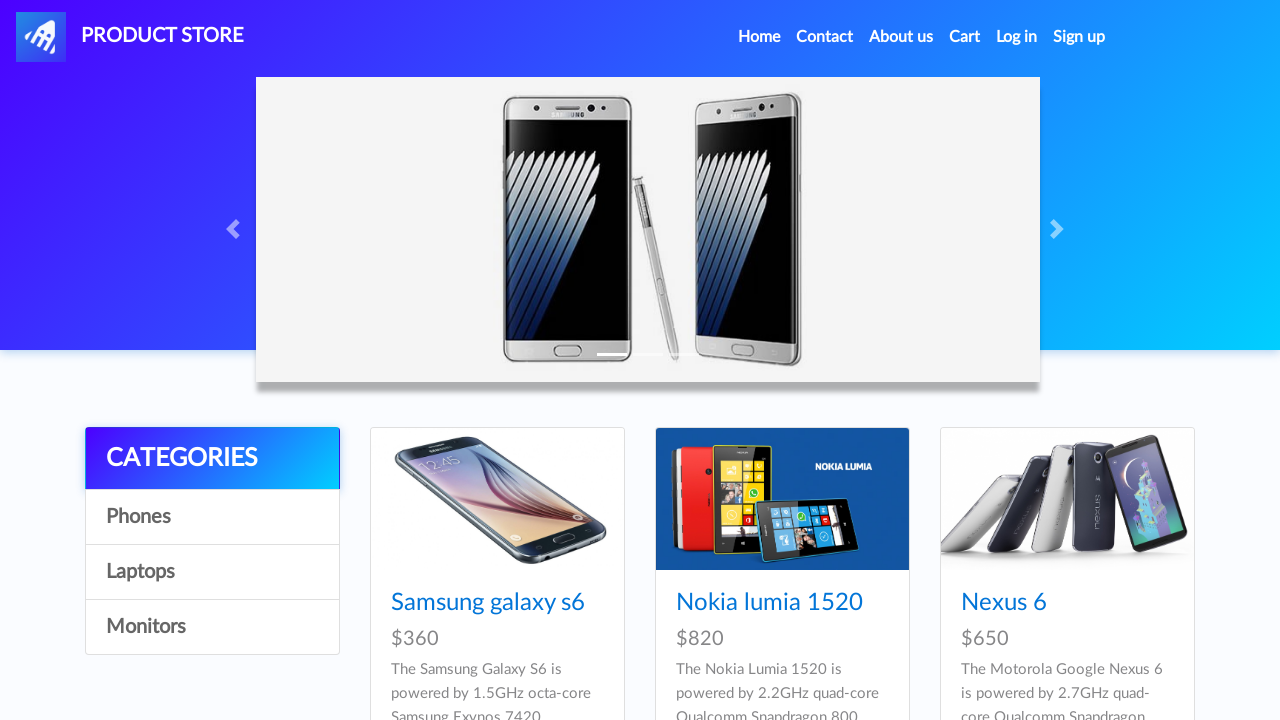

Verified navbar brand element is visible
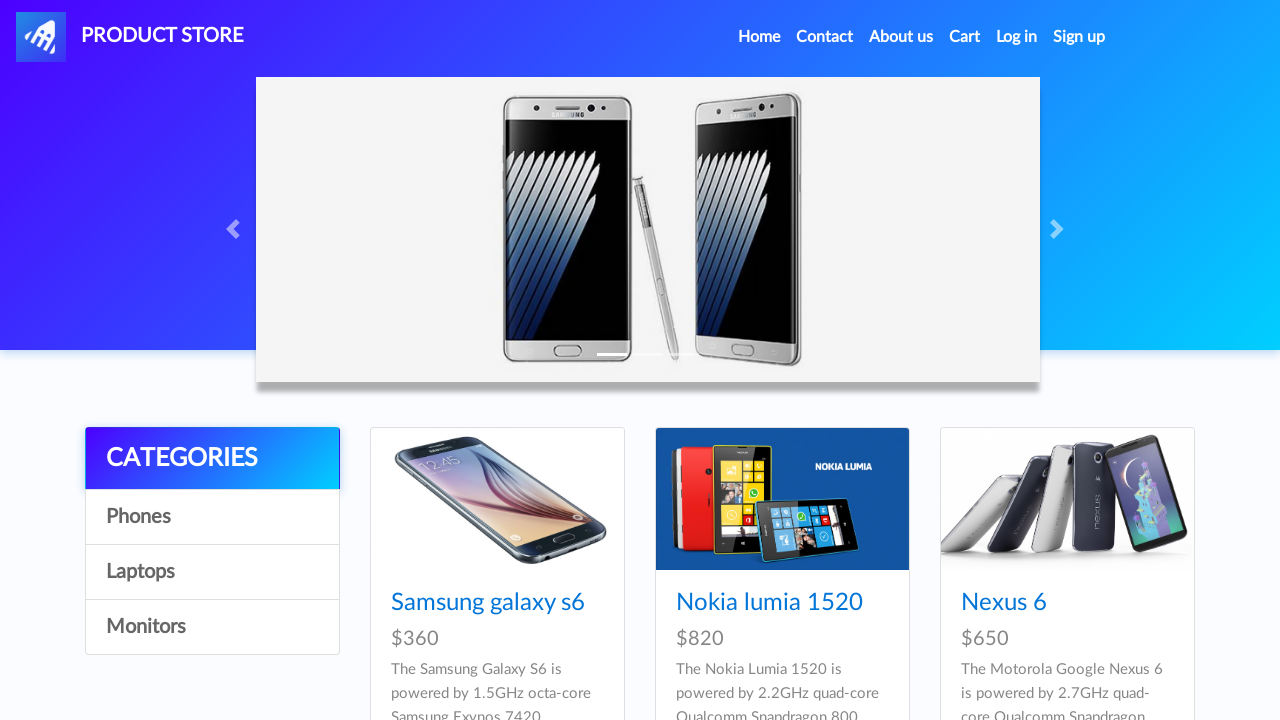

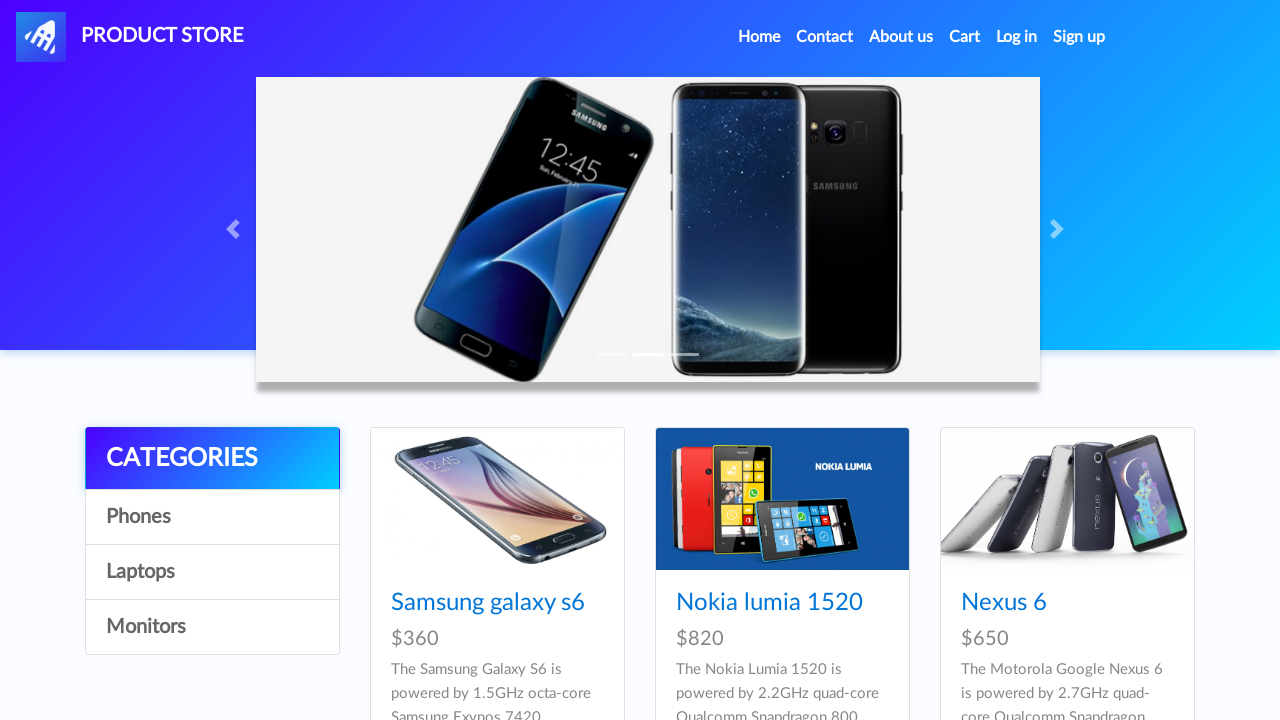